Tests geolocation functionality by clicking a button to get coordinates and waiting for the coordinates element to become visible on the page.

Starting URL: https://bonigarcia.dev/selenium-webdriver-java/geolocation.html

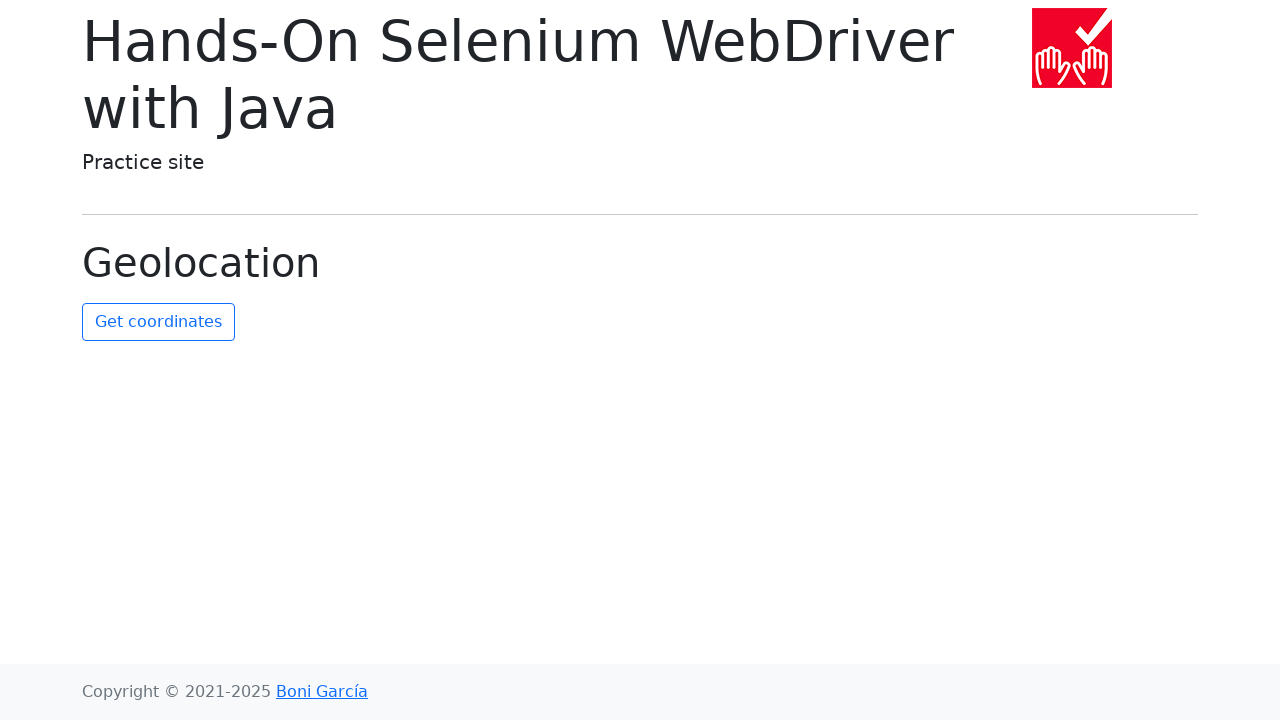

Clicked the get coordinates button at (158, 322) on #get-coordinates
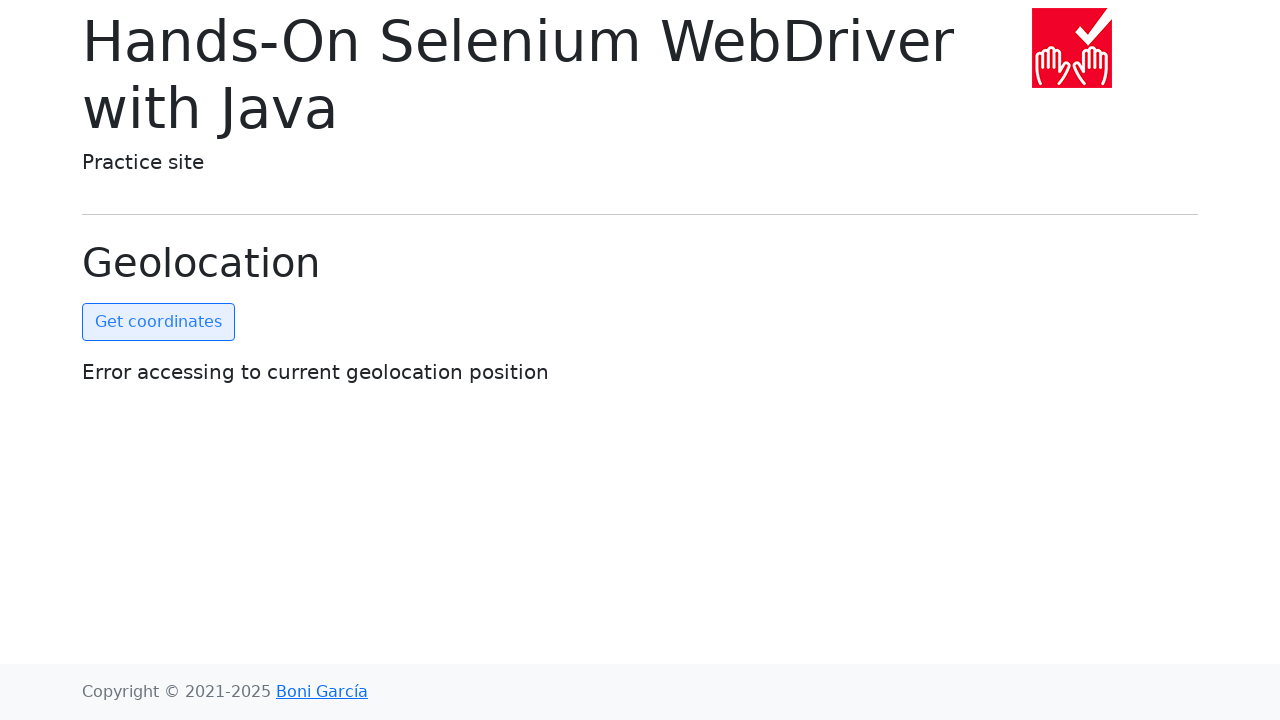

Waited for coordinates element to become visible
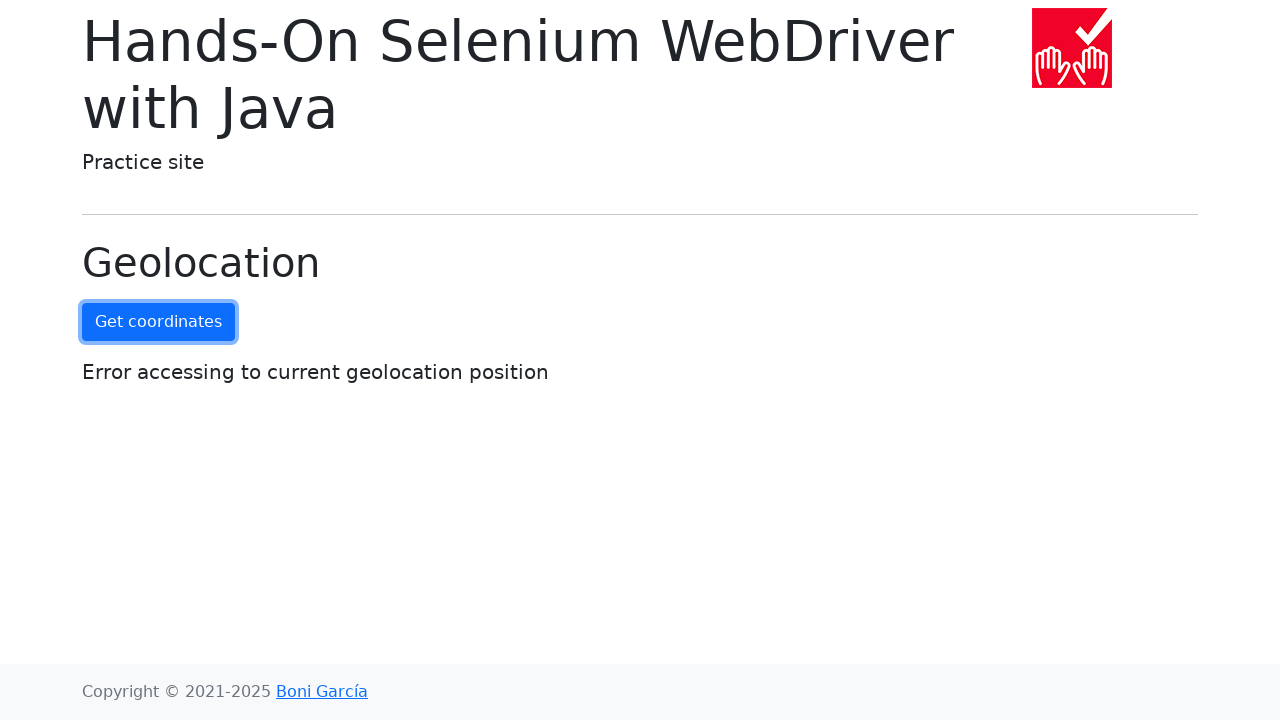

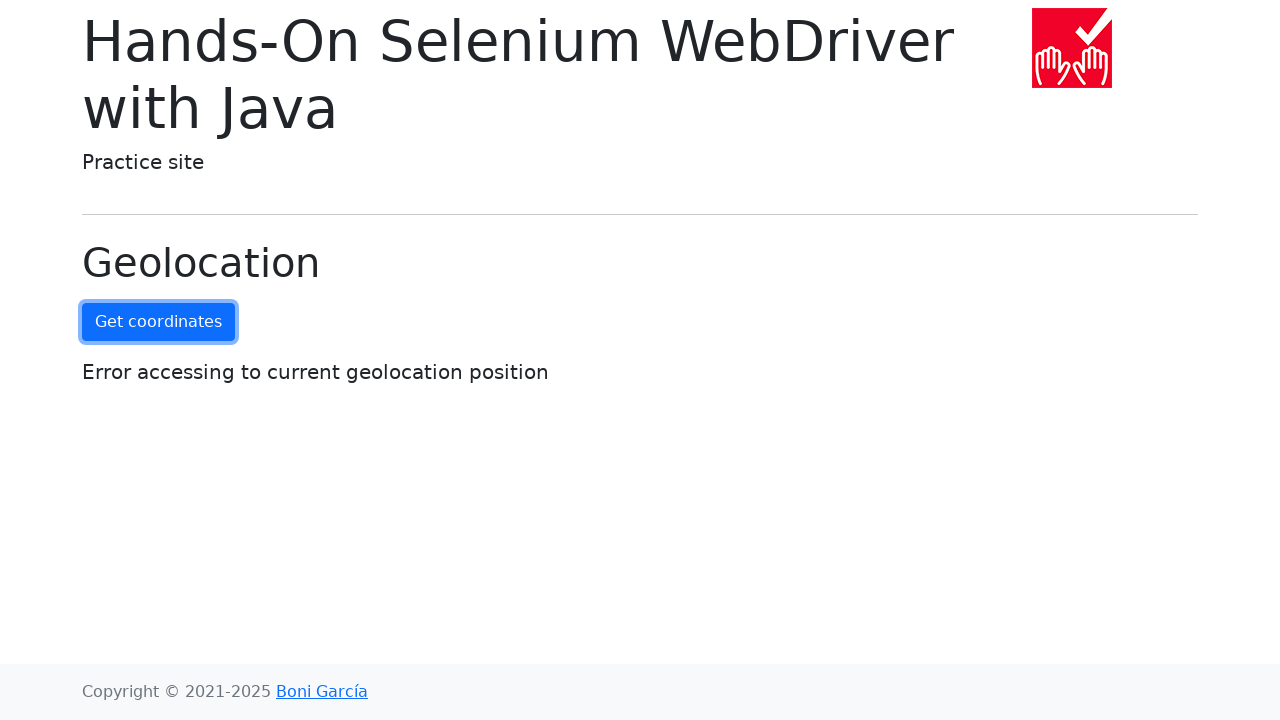